Tests a practice form by filling in first name, clicking on date of birth input, clearing last name field, and filling in email address

Starting URL: https://demoqa.com/automation-practice-form

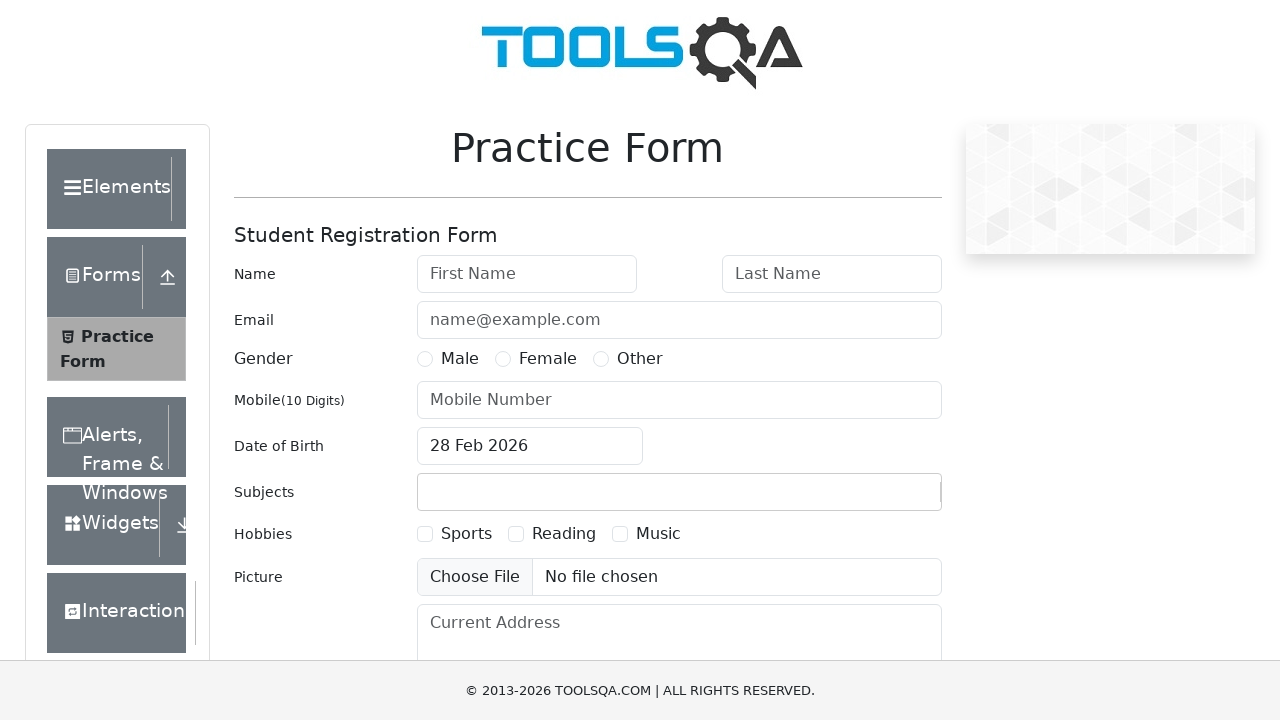

Filled first name field with 'niaz' on input#firstName
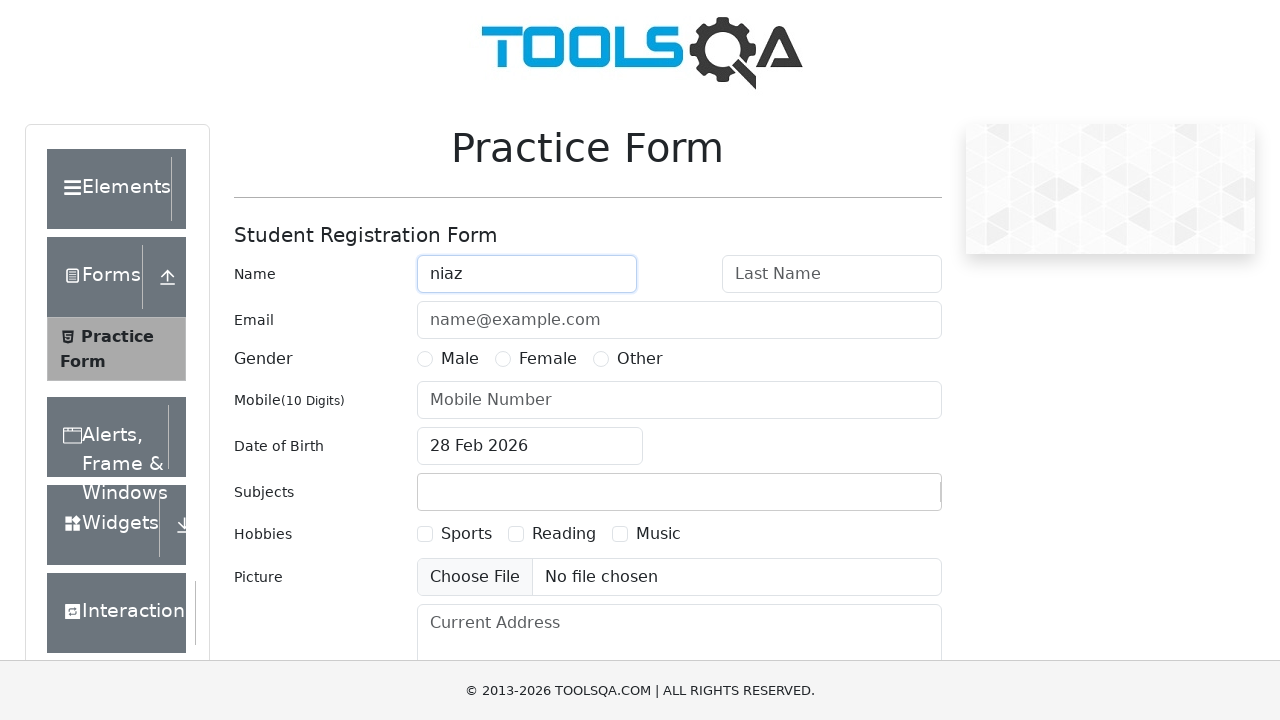

Clicked on date of birth input field at (530, 446) on input#dateOfBirthInput
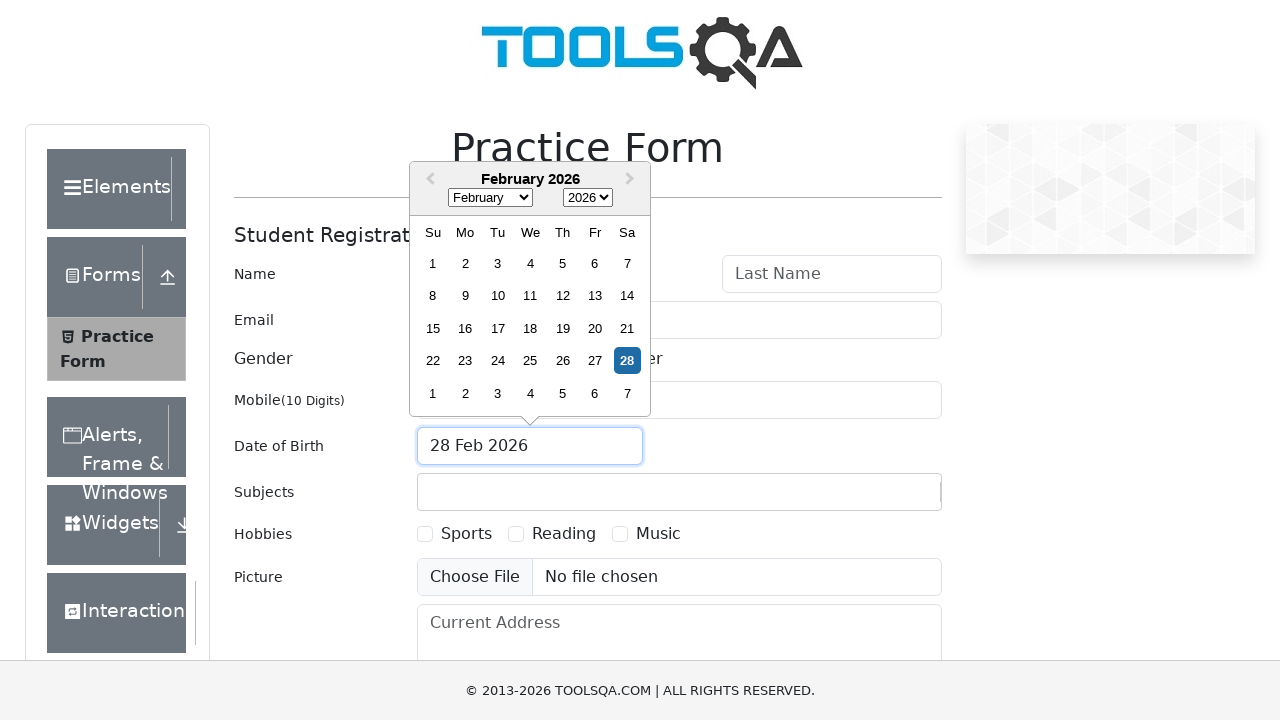

Cleared last name field on input#lastName
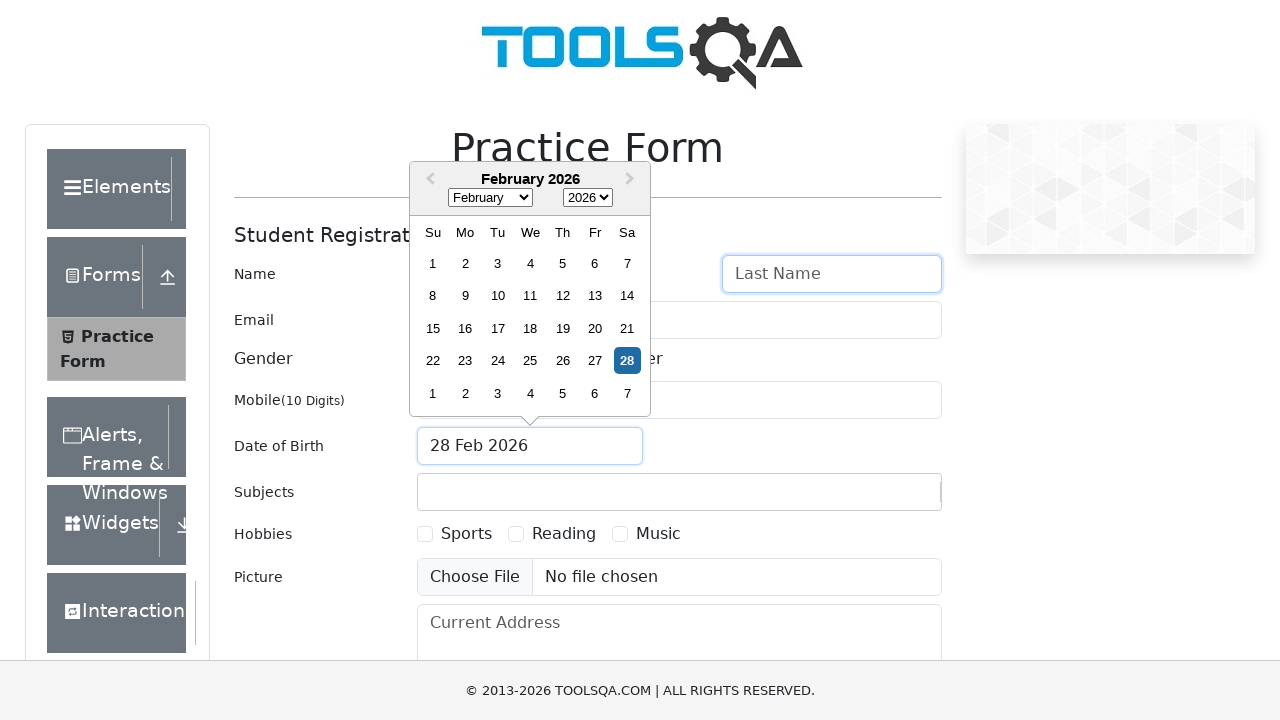

Filled email field with 'niaz.ju.cse2@example.com' on input#userEmail
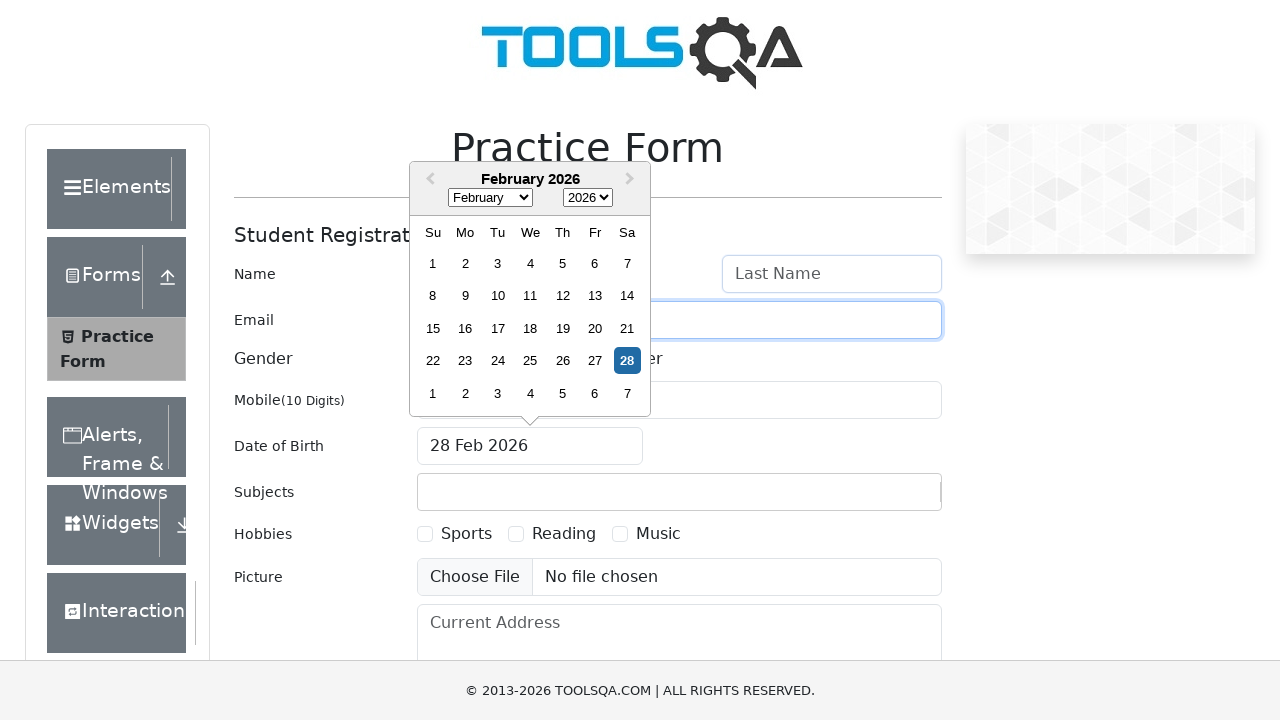

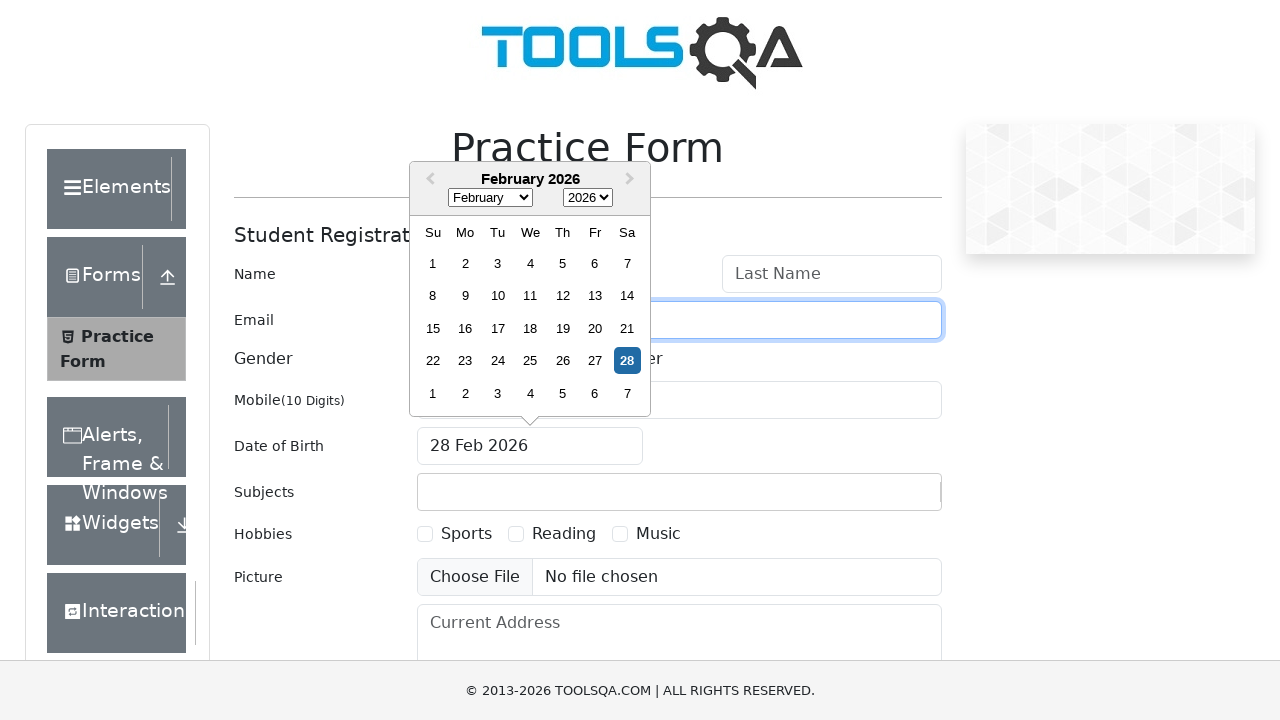